Tests tab navigation by clicking links that open new tabs, then switching between tabs and verifying page titles

Starting URL: https://antoniotrindade.com.br/treinoautomacao

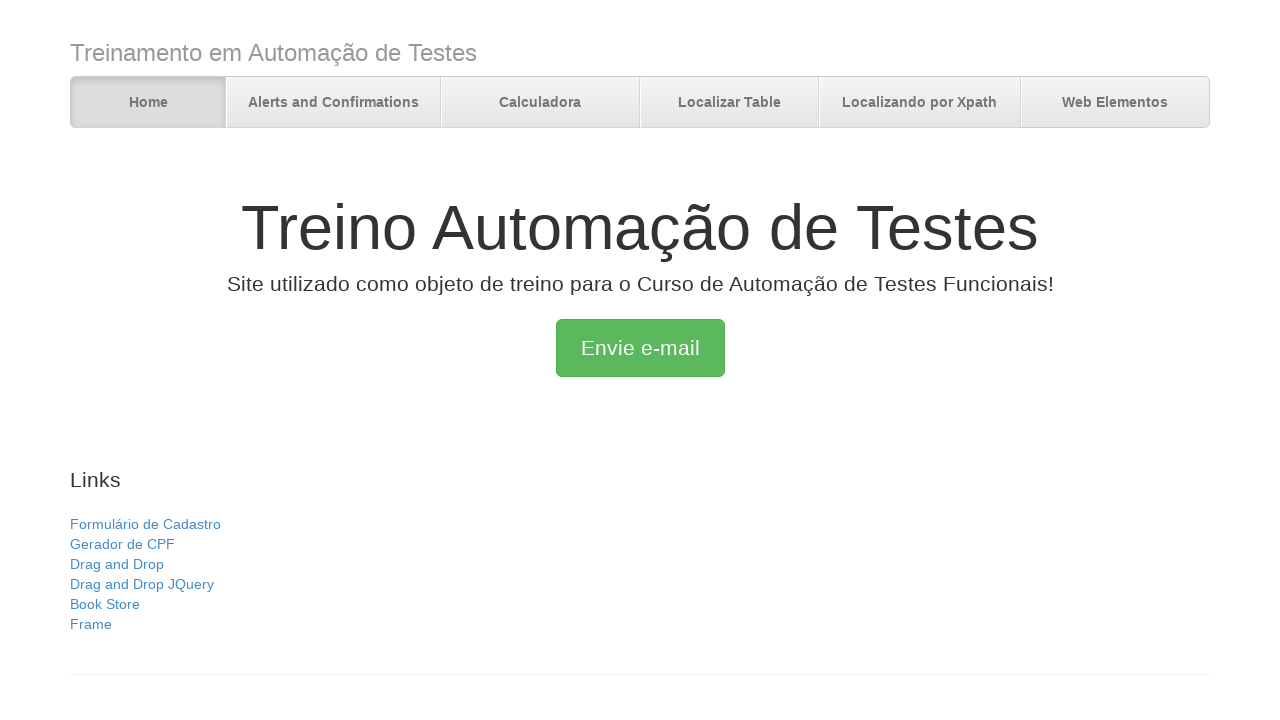

Verified initial page title is 'Treino Automação de Testes'
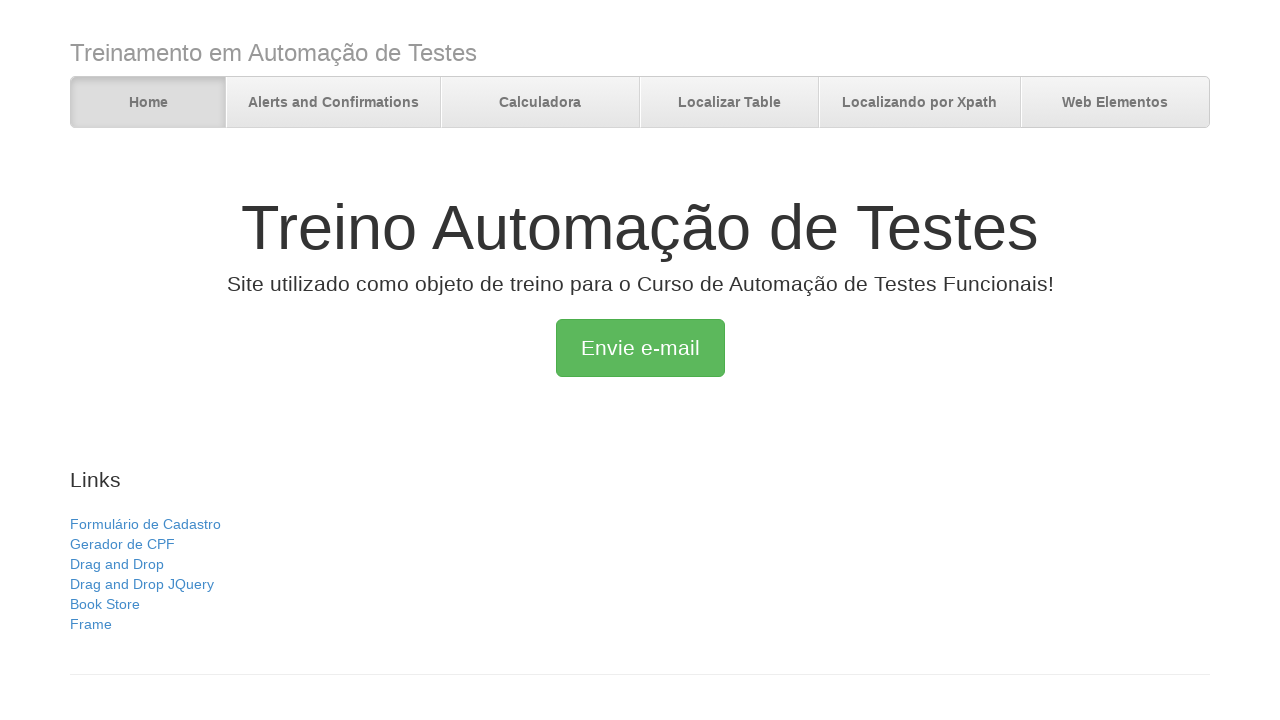

Clicked 'Gerador de CPF' link to open new tab at (122, 544) on text=Gerador de CPF
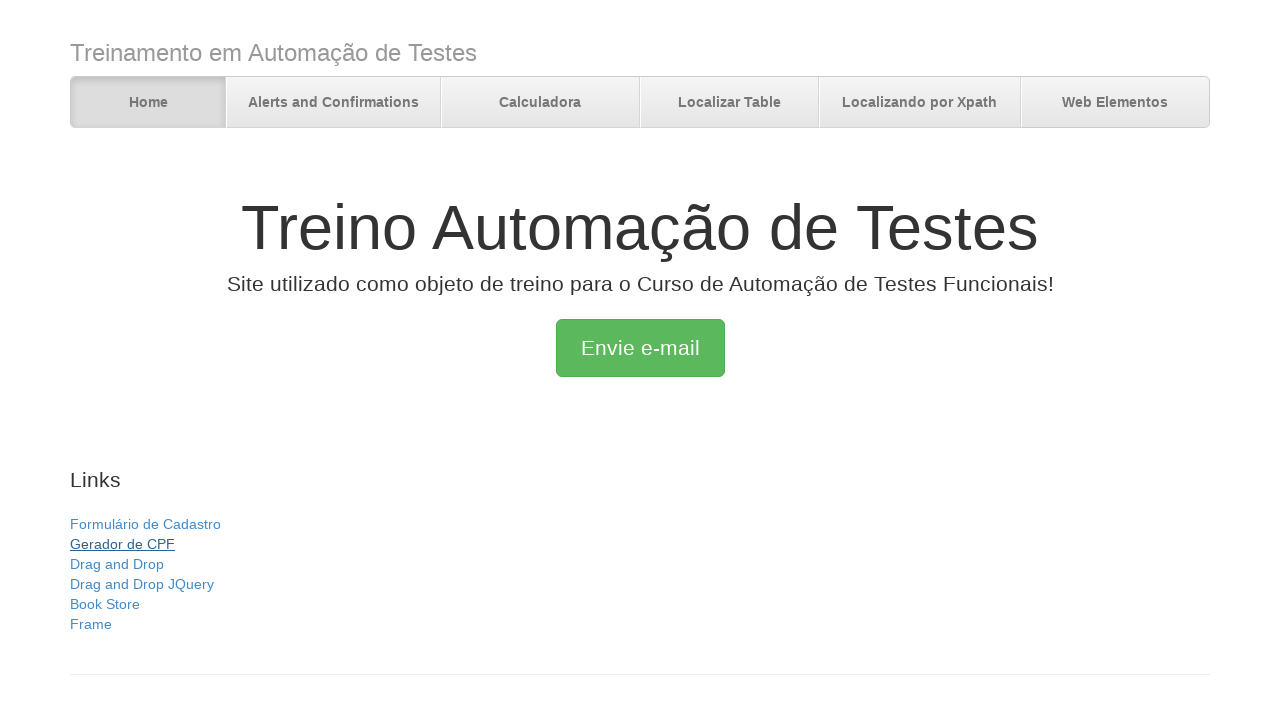

CPF Generator page loaded
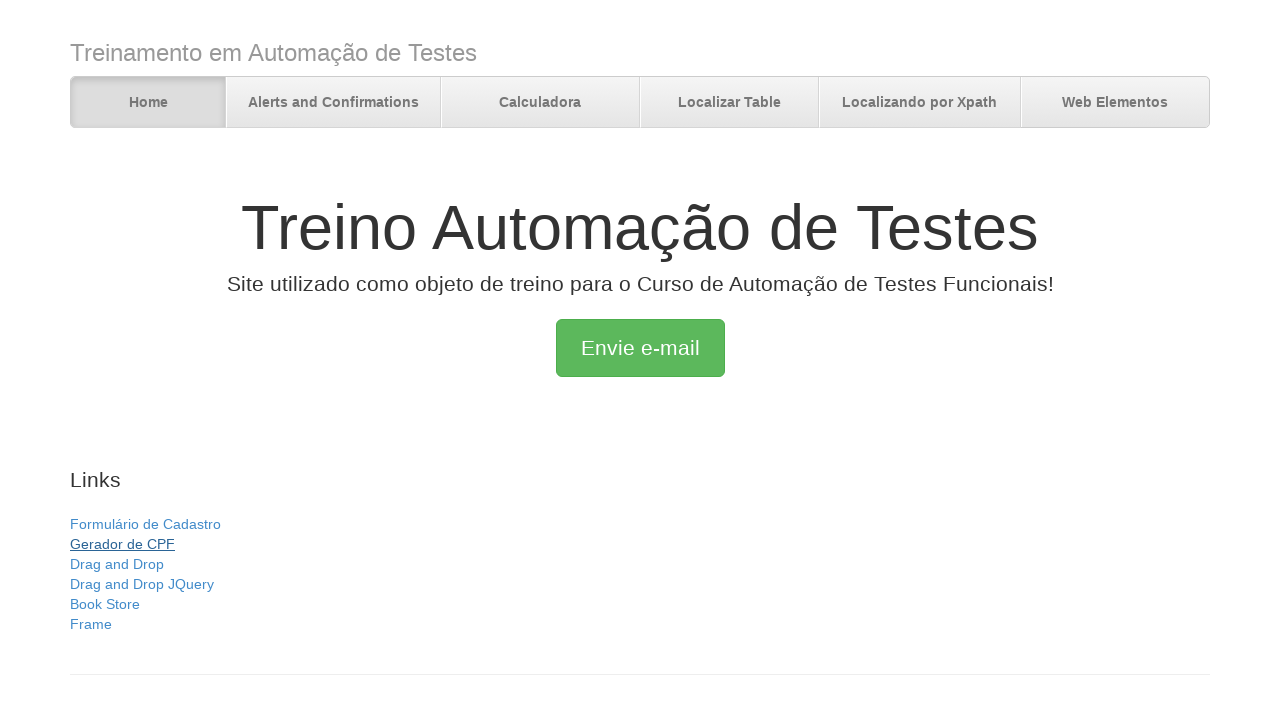

Clicked 'Drag and Drop' link to open new tab at (117, 564) on text=Drag and Drop
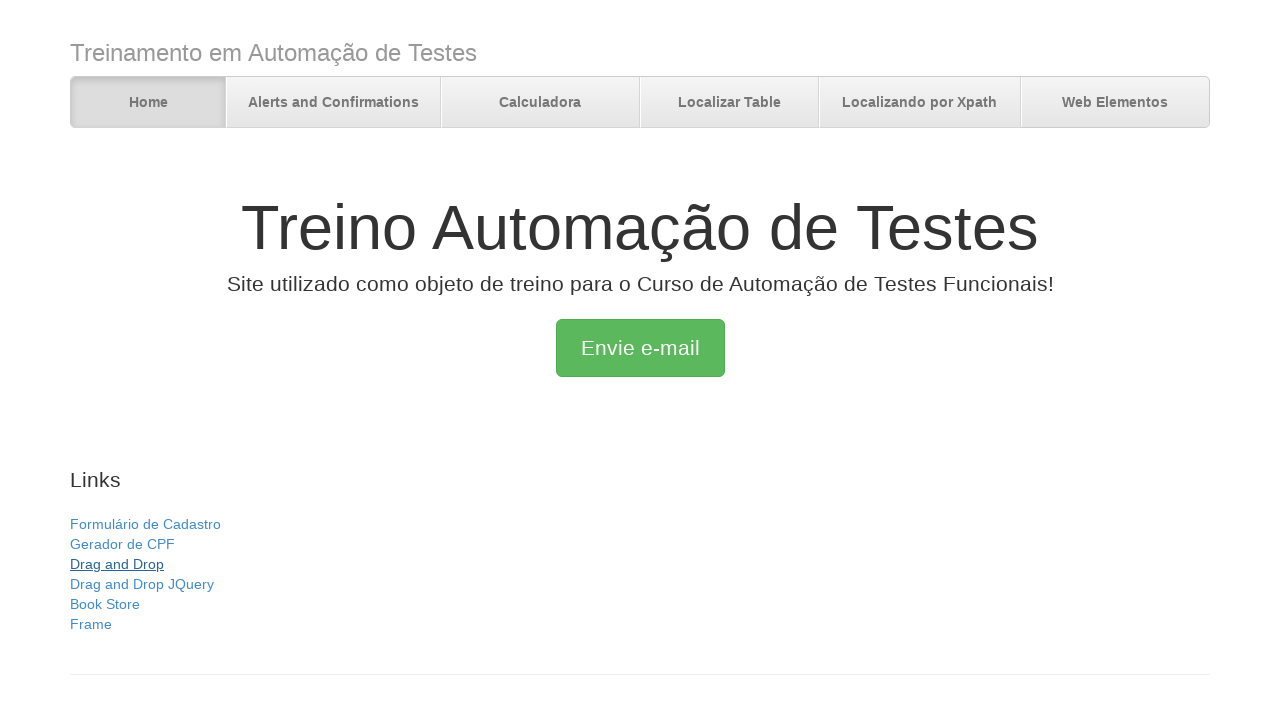

Drag and Drop page loaded
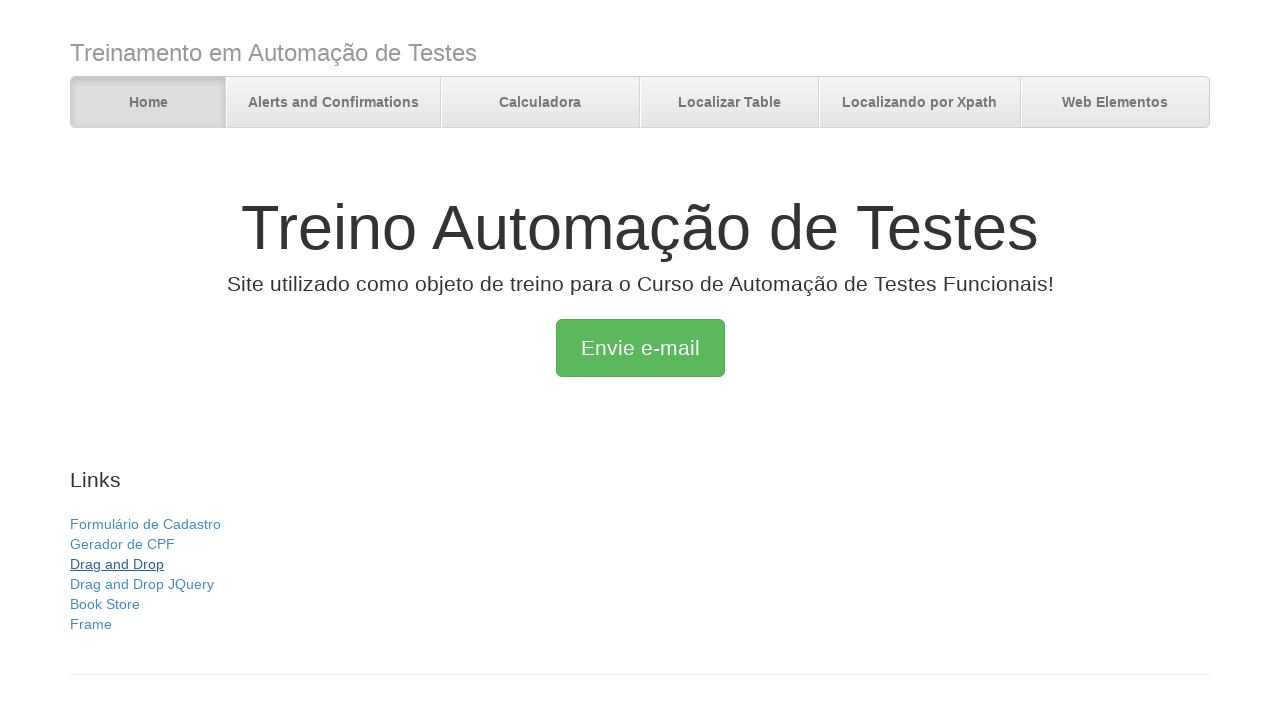

Verified CPF Generator tab title is 'Gerador de CPF'
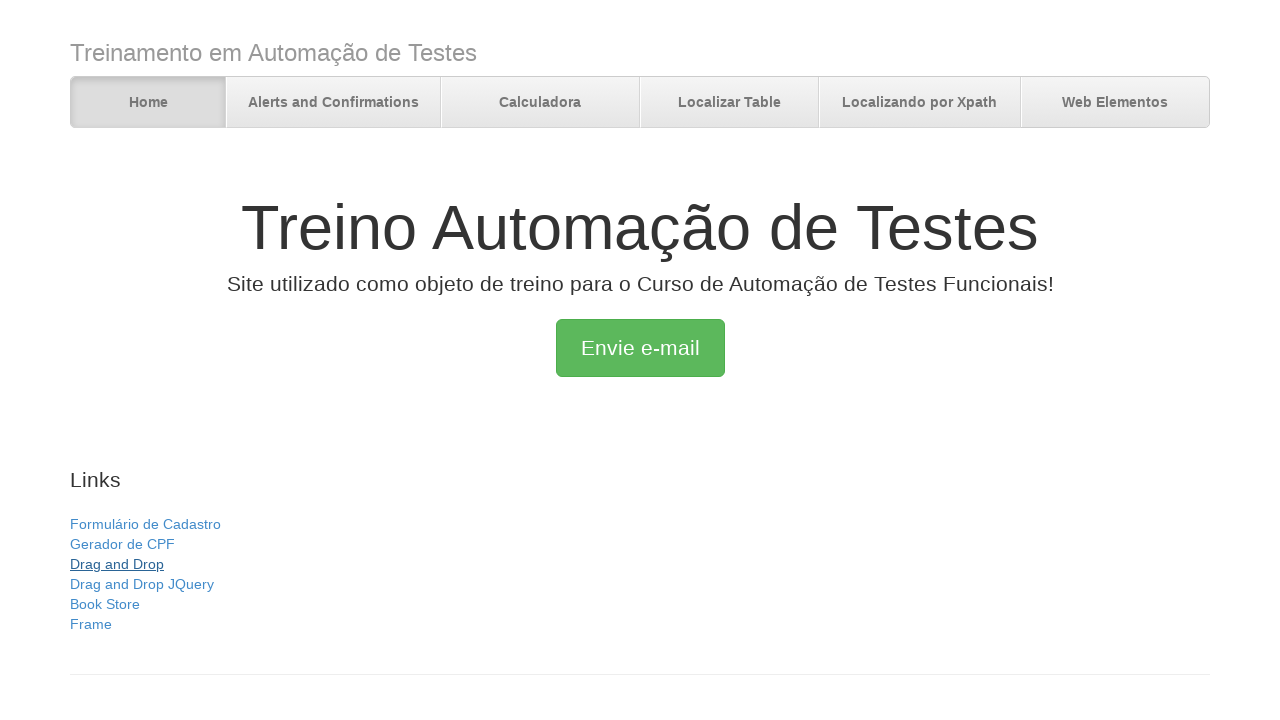

Verified Drag and Drop tab title is 'Mootools Drag and Drop Example'
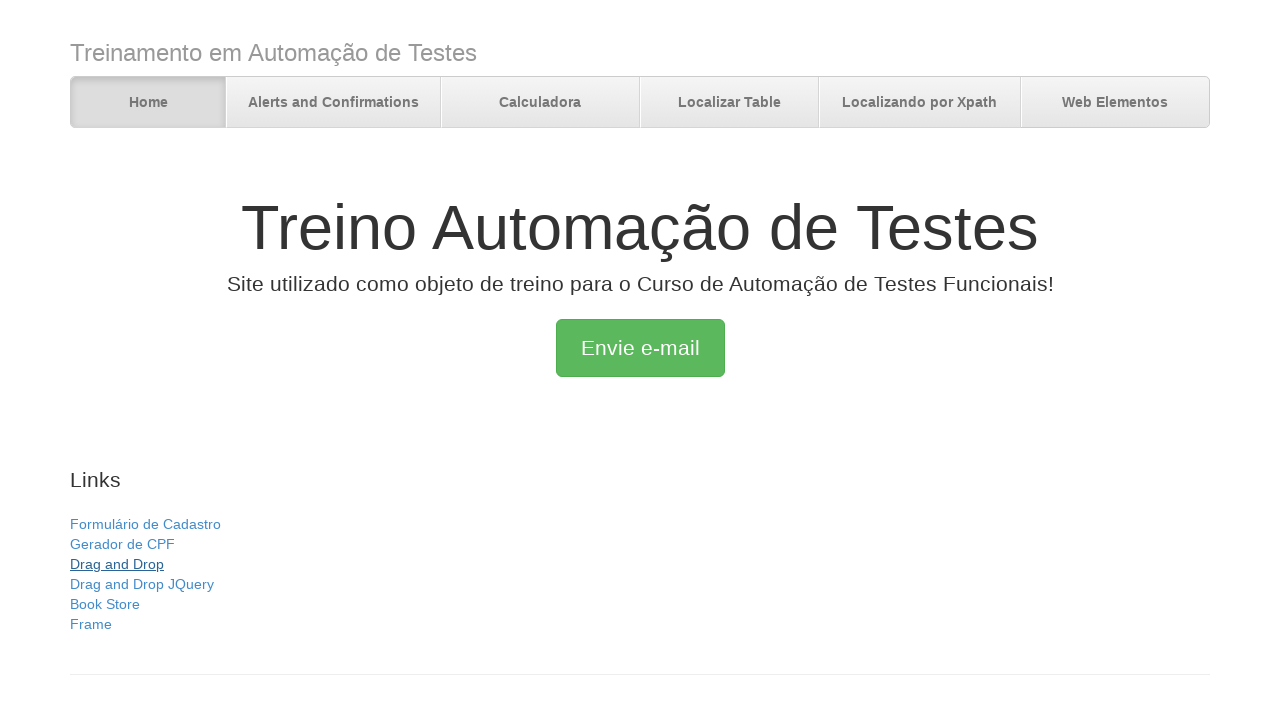

Verified original tab title is still 'Treino Automação de Testes'
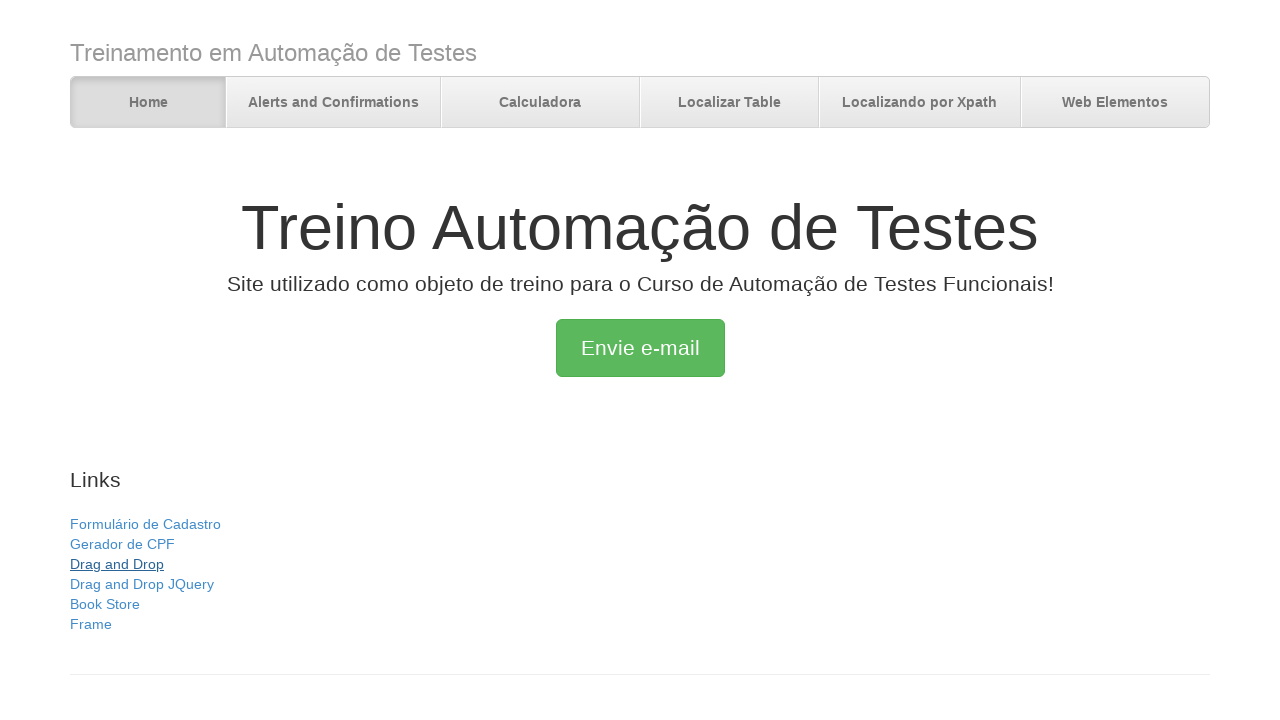

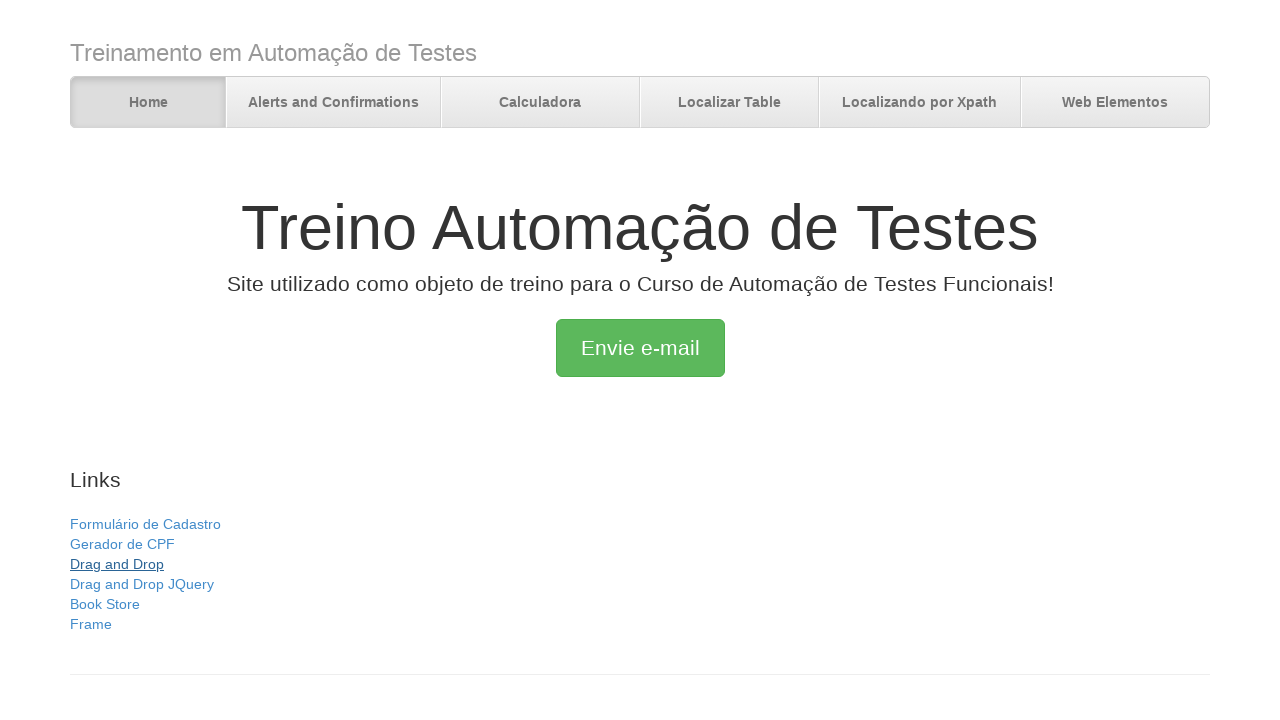